Tests JavaScript confirmation dialog by accepting it and verifying the "You pressed OK" message appears

Starting URL: http://automationbykrishna.com

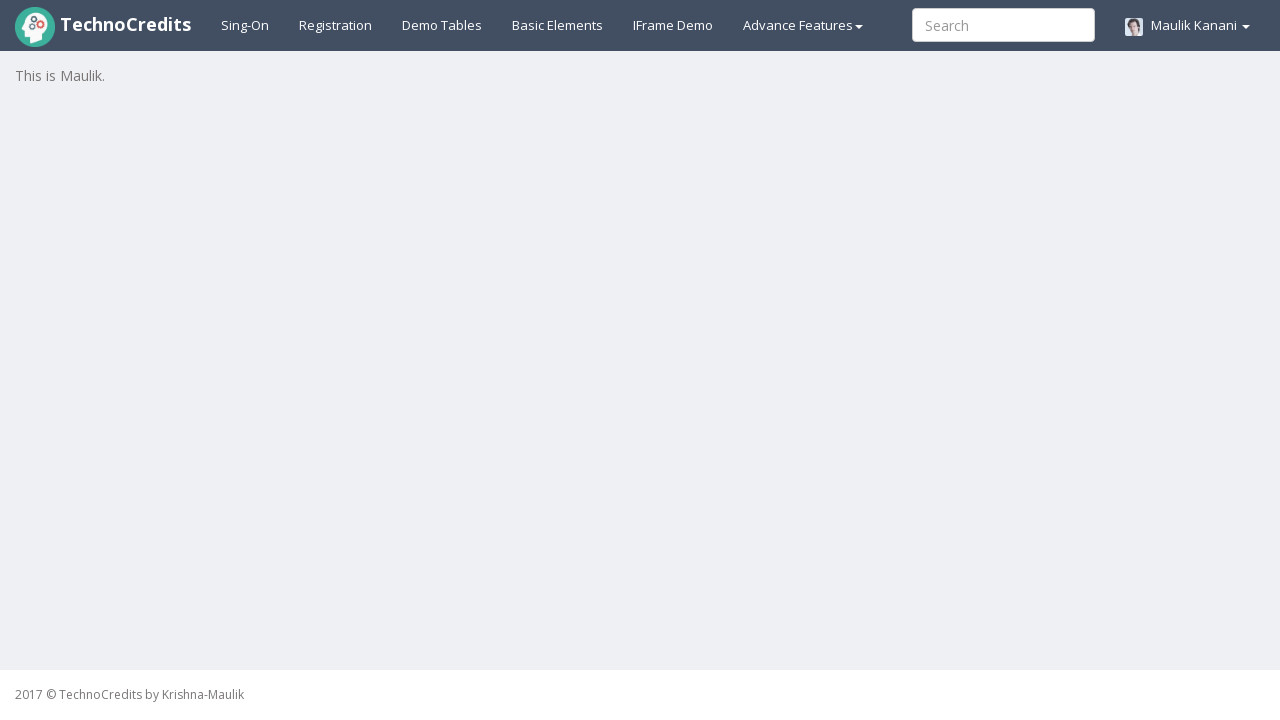

Clicked on Basic Element link at (558, 25) on #basicelements
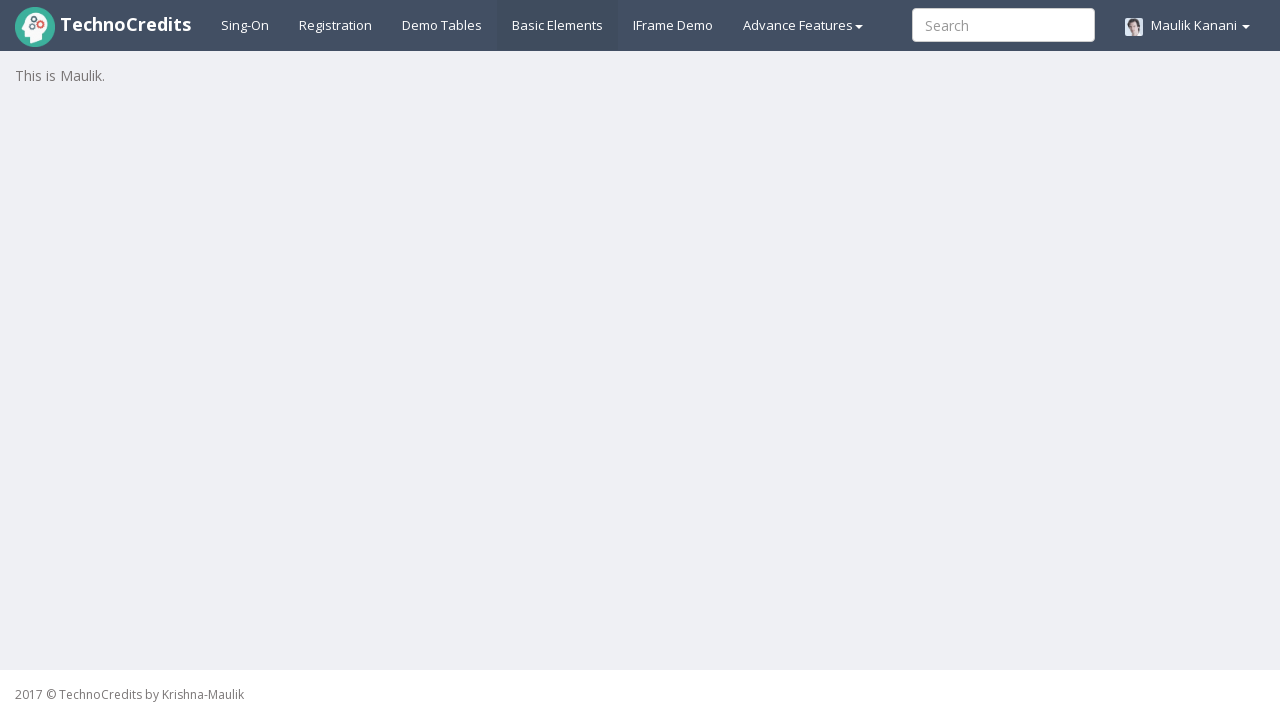

Clicked on JavaScript Confirmation button at (194, 578) on #javascriptConfirmBox
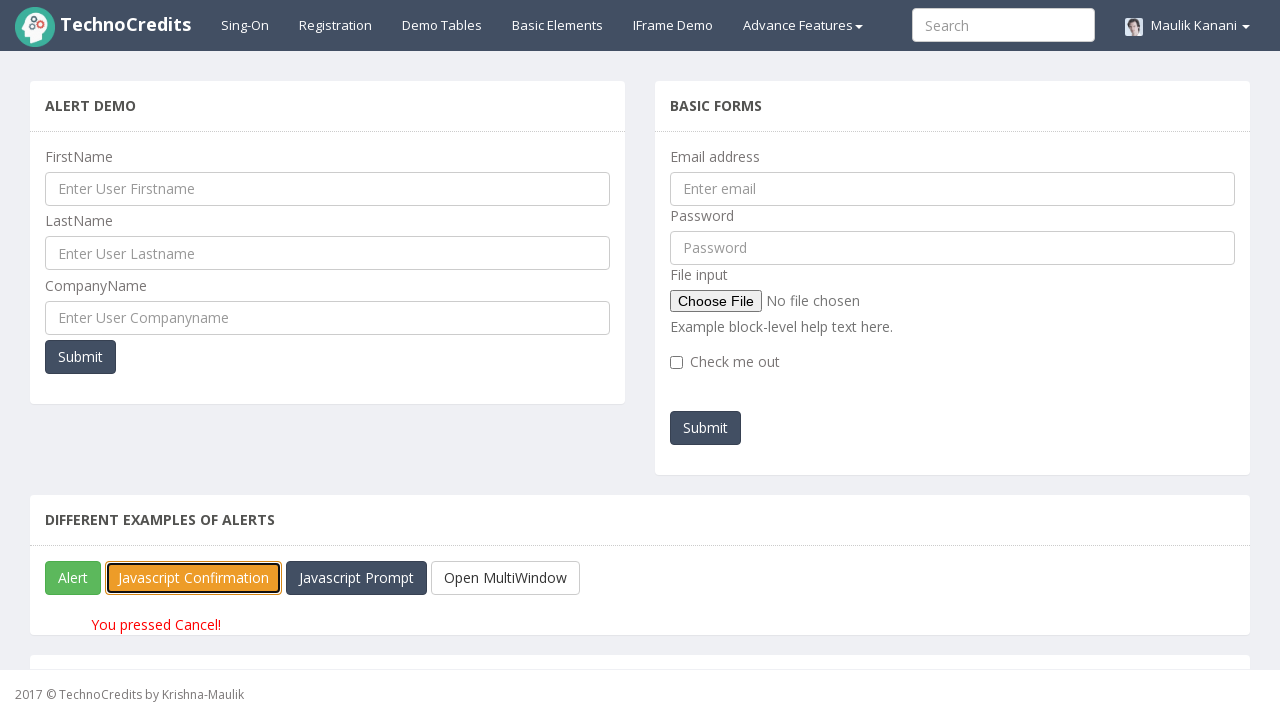

Set up dialog handler to accept confirmation
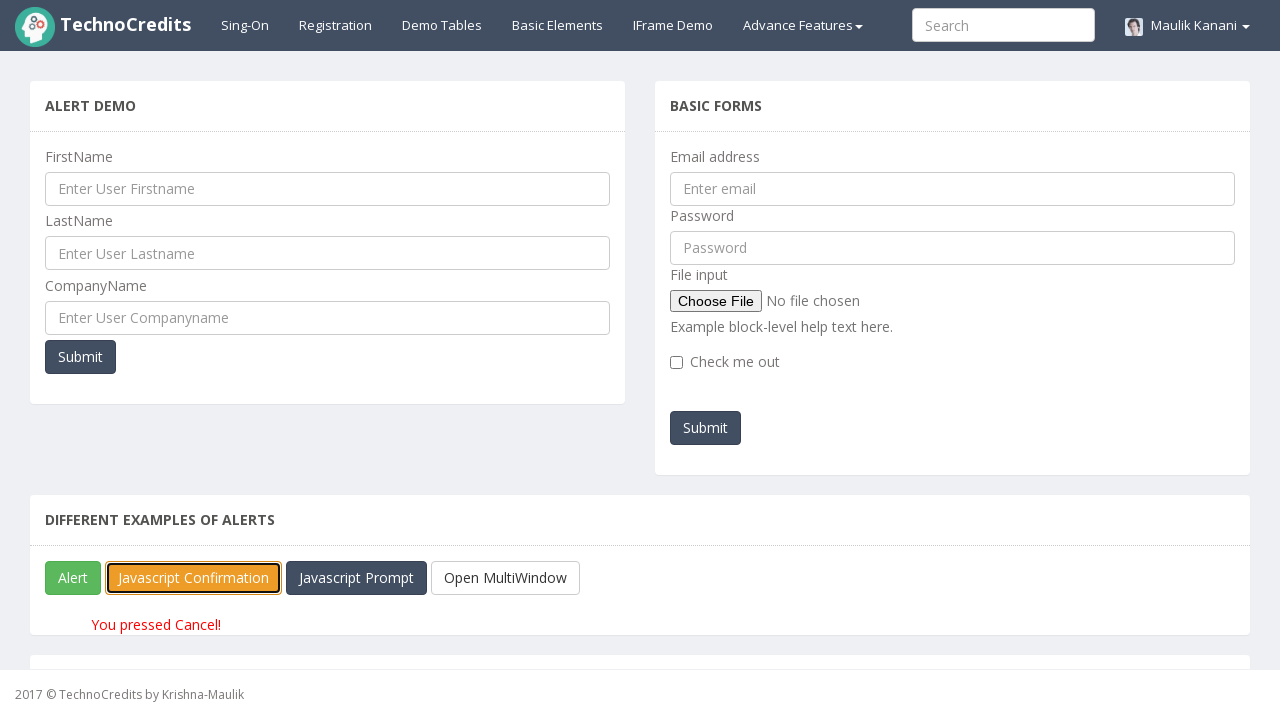

Clicked JavaScript Confirmation button to trigger dialog at (194, 578) on #javascriptConfirmBox
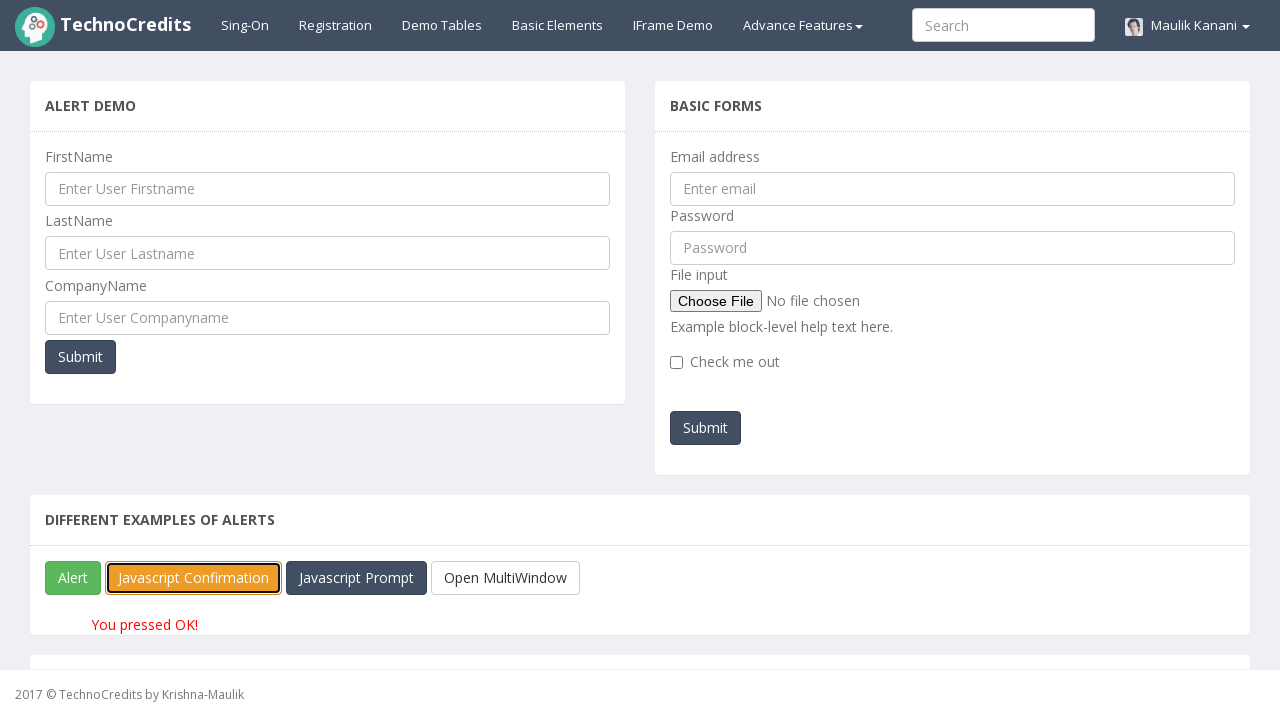

Verified 'You pressed OK' message appeared after accepting confirmation dialog
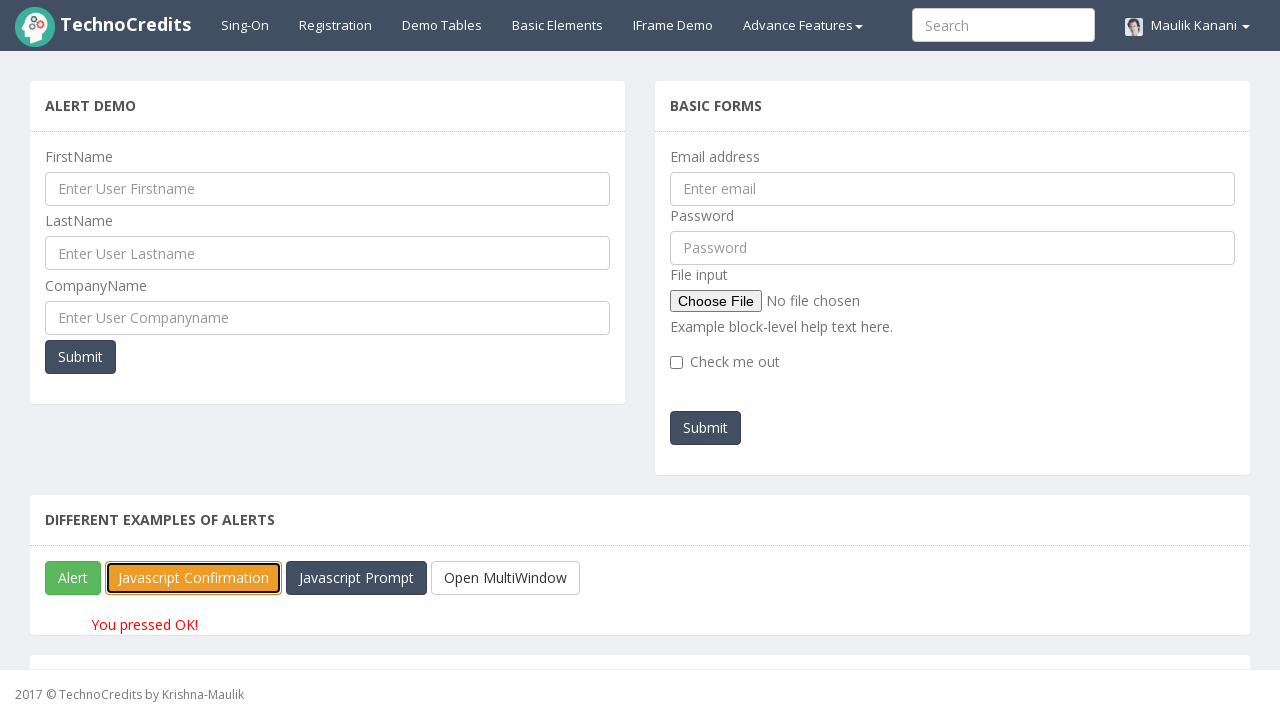

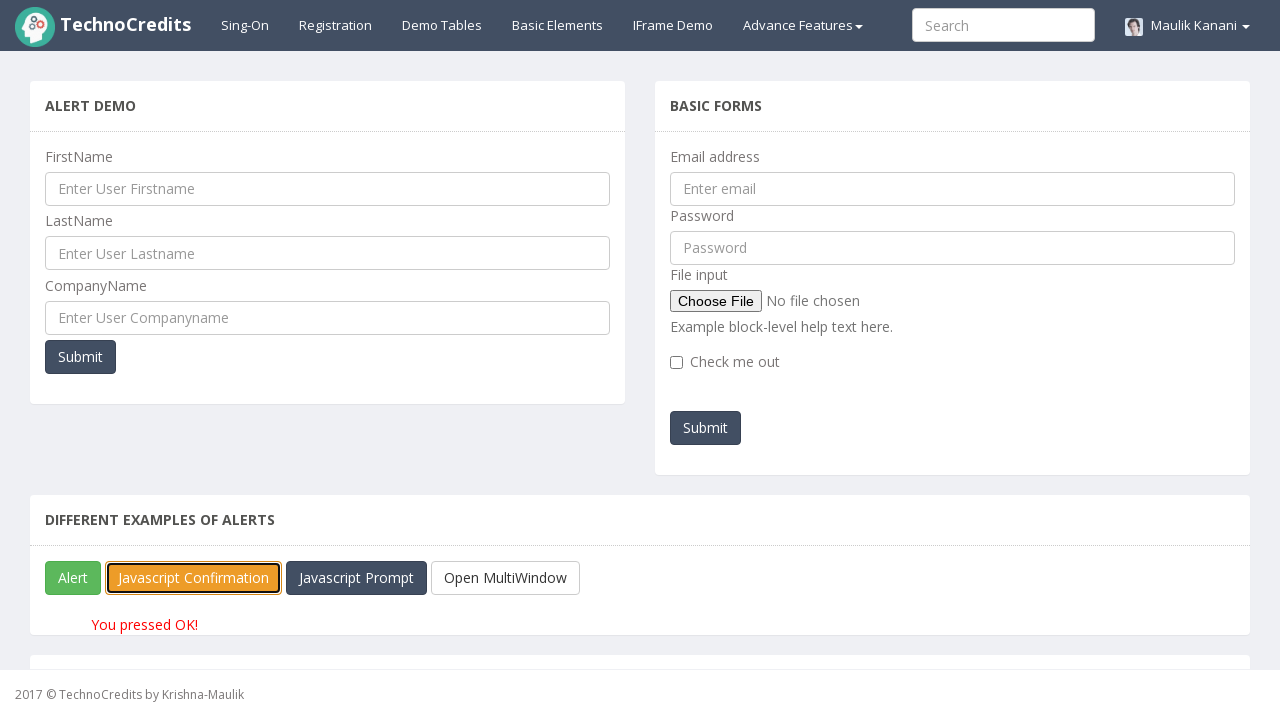